Tests the select menu functionality on DemoQA by clicking a dropdown menu and using keyboard navigation (arrow down keys and enter) to select an option from the list.

Starting URL: https://demoqa.com/select-menu

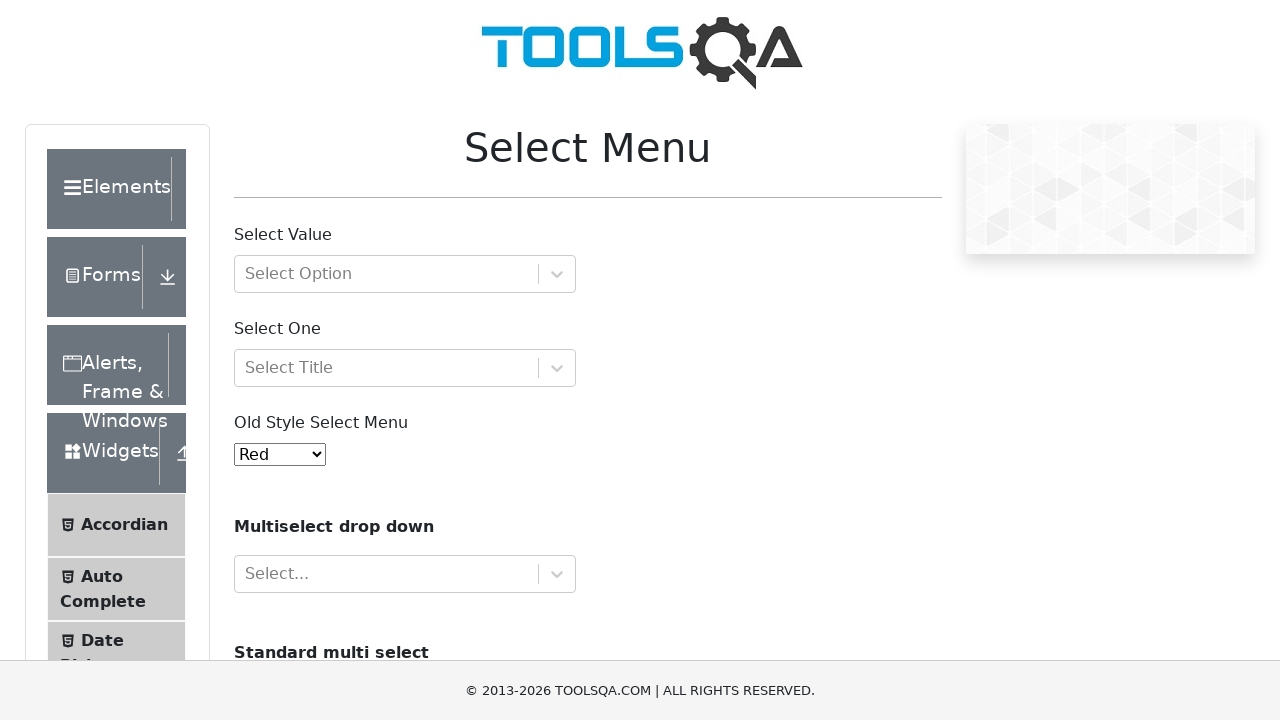

Clicked on the select menu dropdown to open it at (386, 274) on xpath=//*[@id='withOptGroup']/div/div[1]
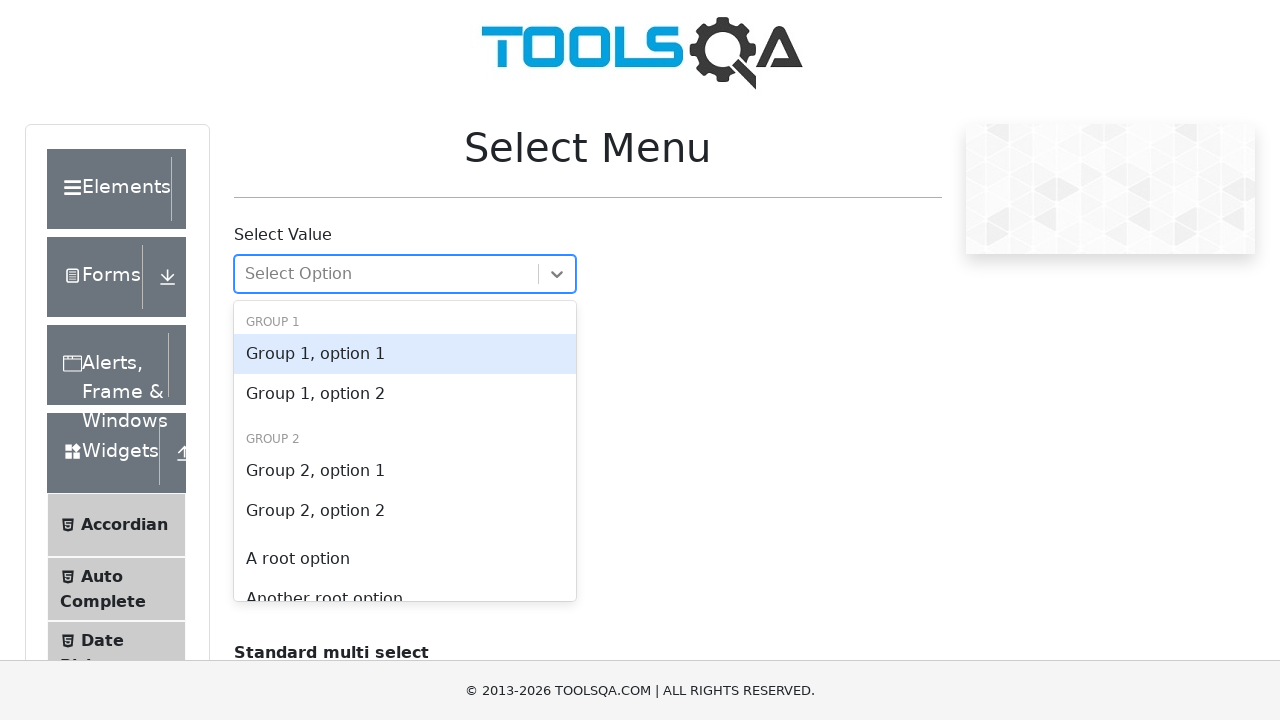

Waited for dropdown menu to open
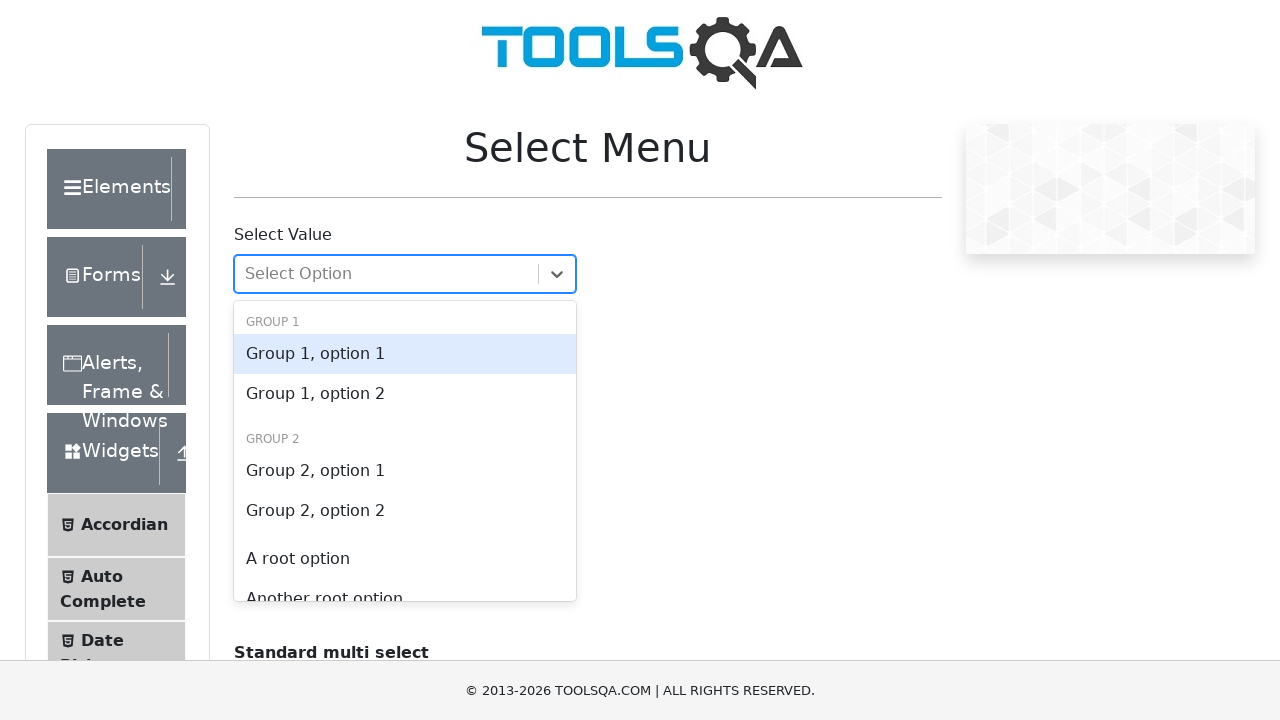

Located the dropdown element for keyboard navigation
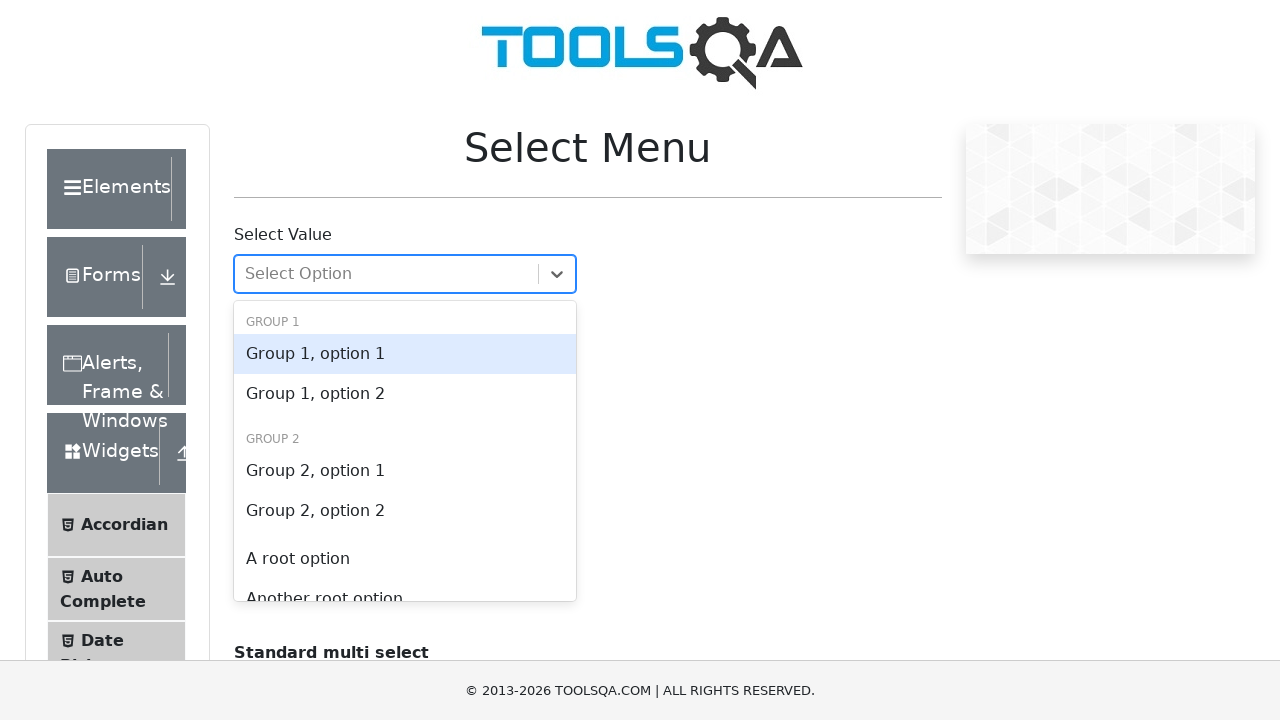

Pressed arrow down key once in dropdown on #withOptGroup div >> nth=0
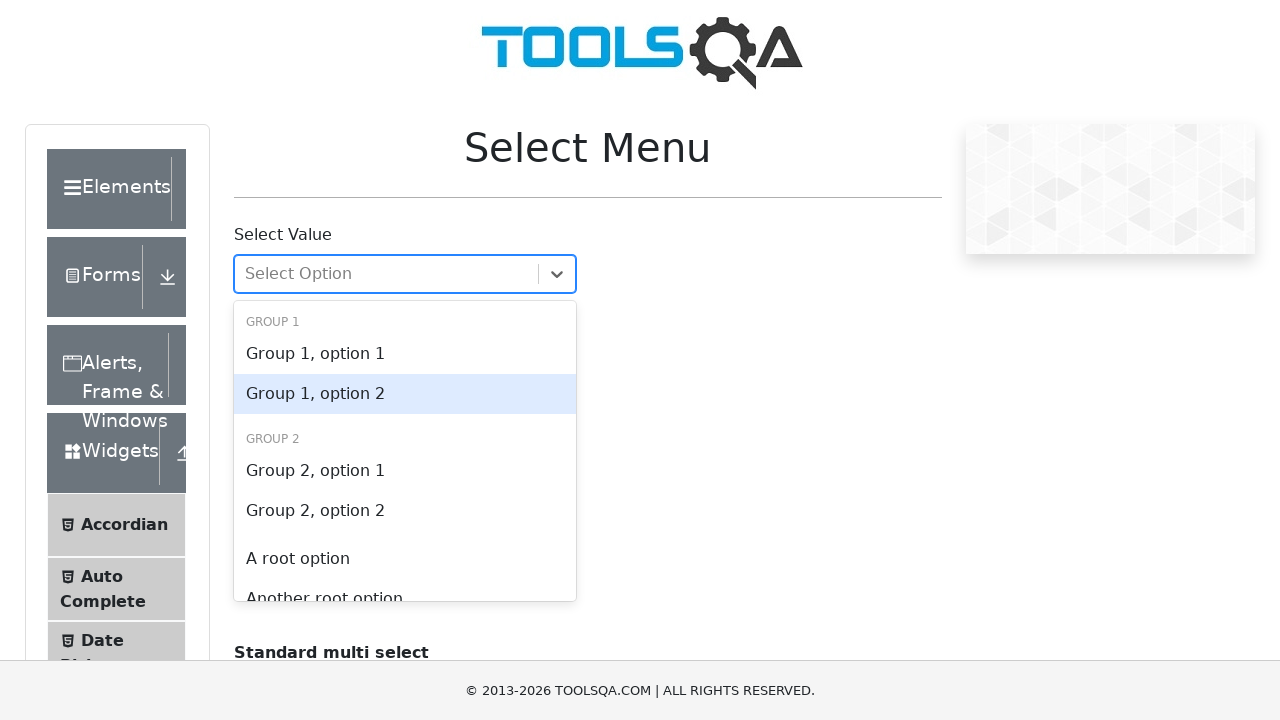

Pressed arrow down key twice in dropdown on #withOptGroup div >> nth=0
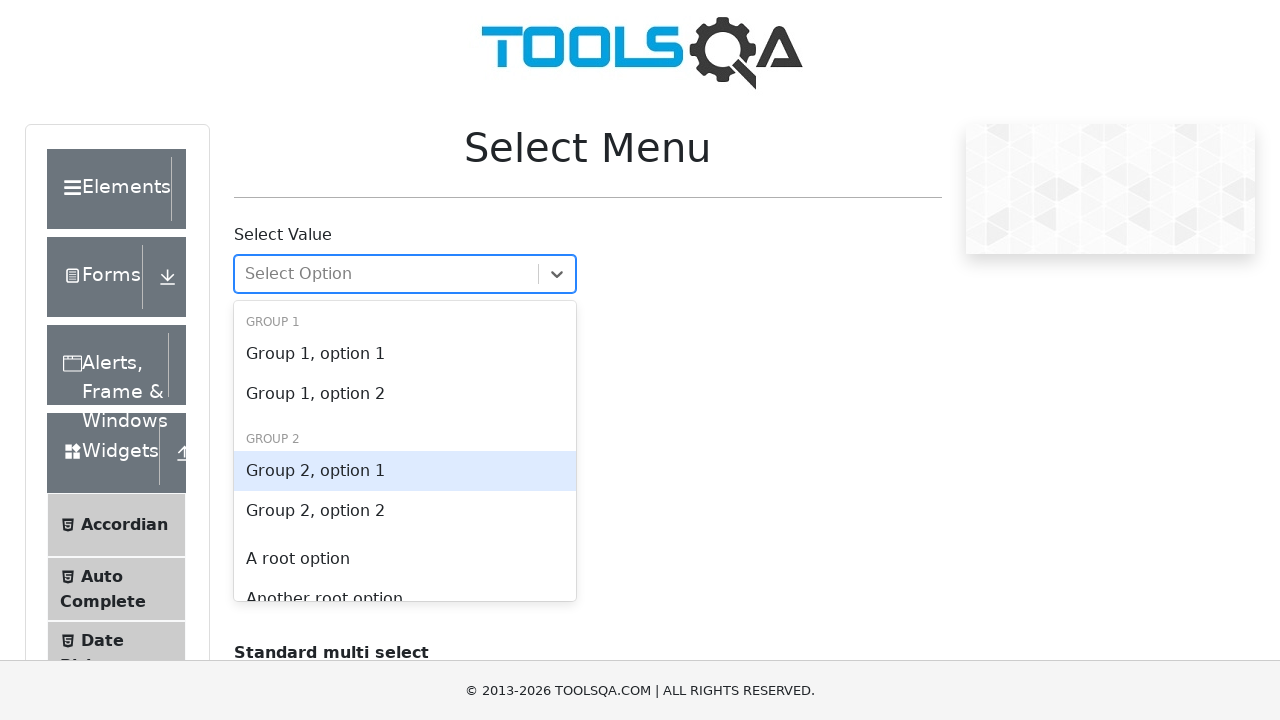

Pressed enter to select the highlighted option on #withOptGroup div >> nth=0
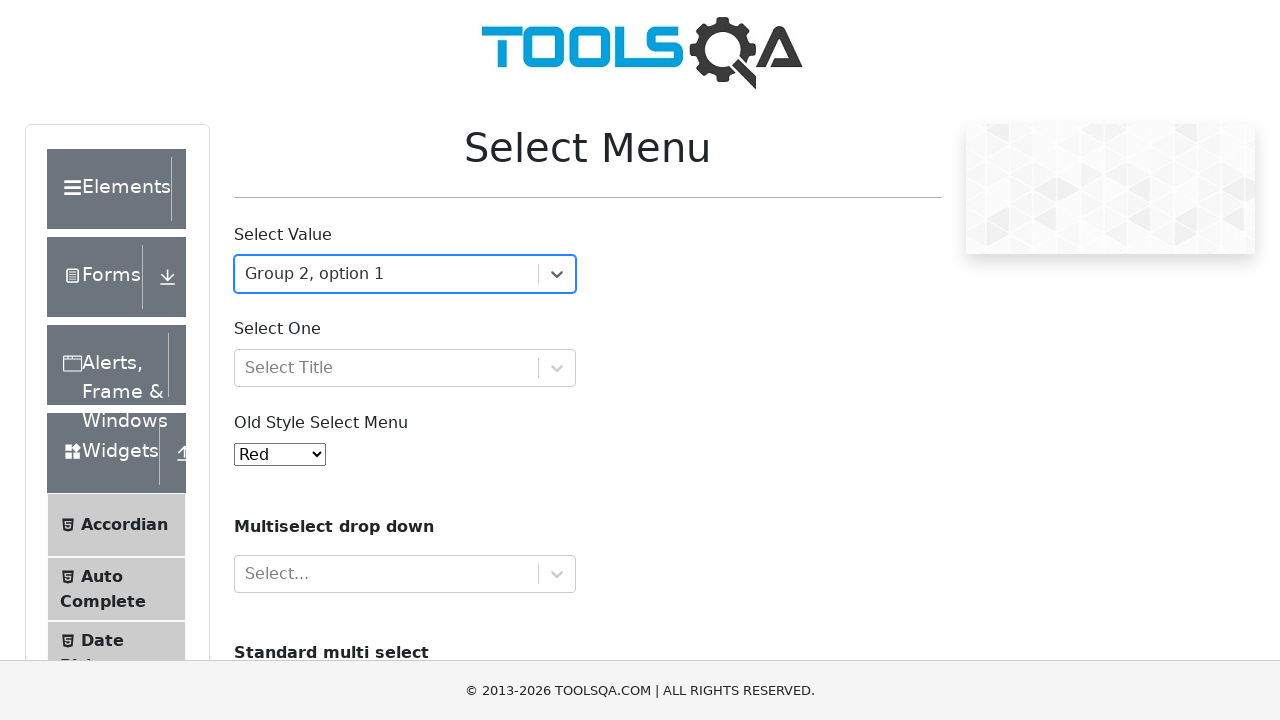

Waited to verify selection was made
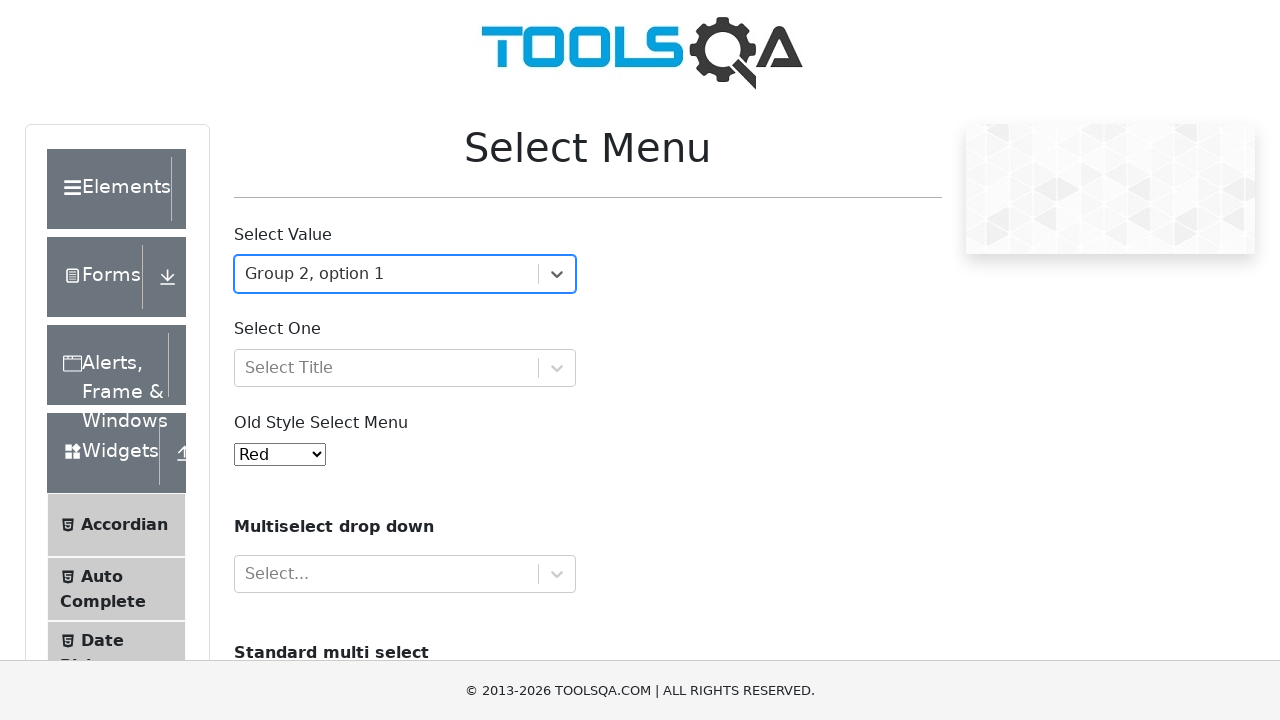

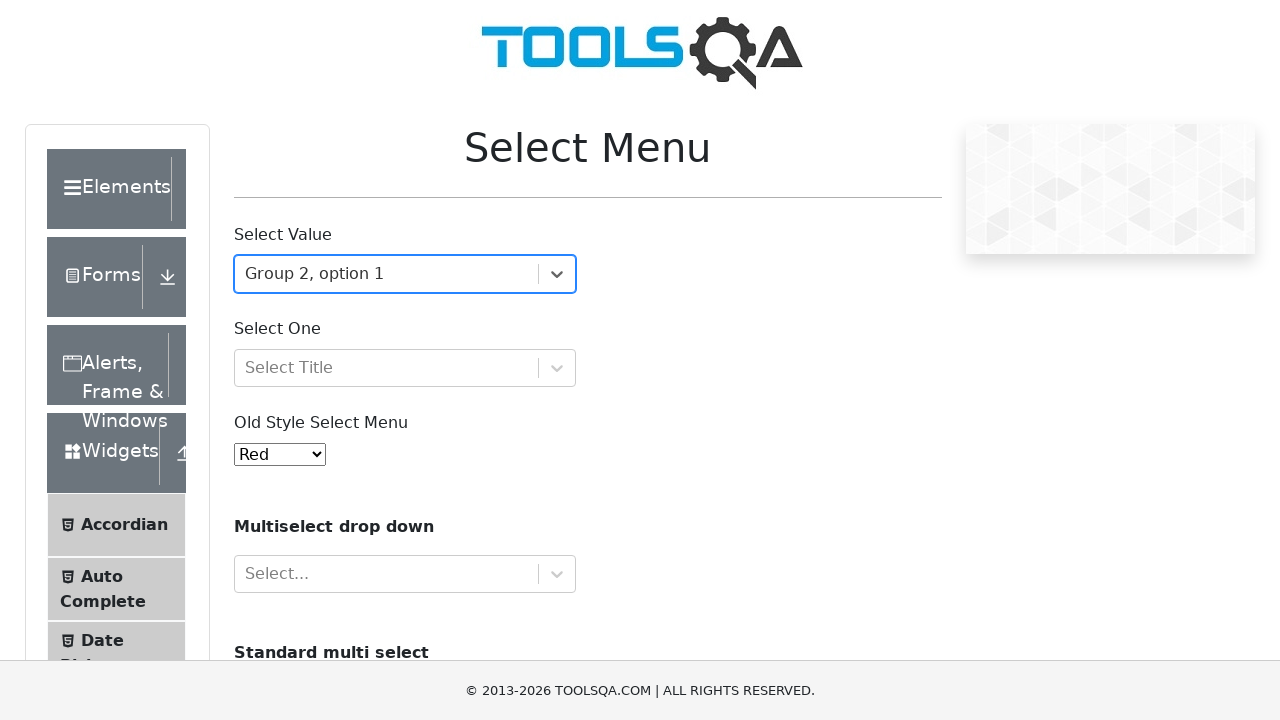